Tests static dropdown functionality by selecting options using different methods: by index, by visible text, and by value

Starting URL: https://rahulshettyacademy.com/dropdownsPractise/

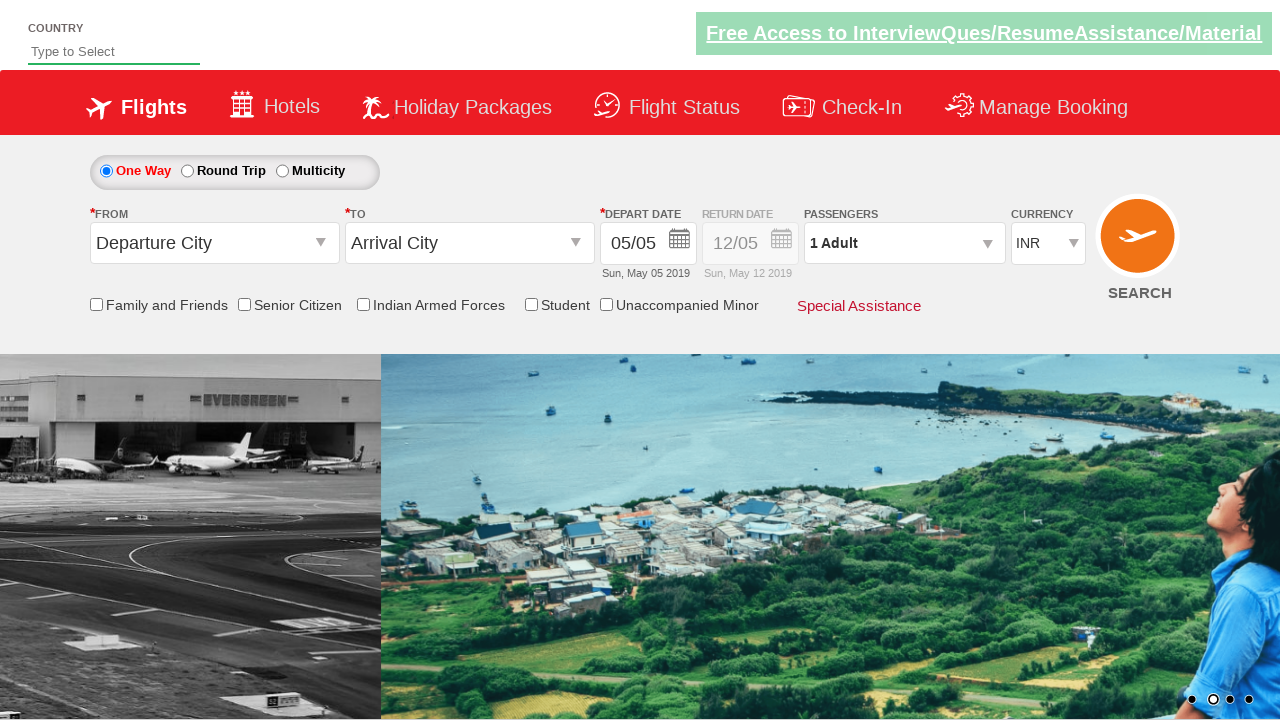

Navigated to dropdowns practice page
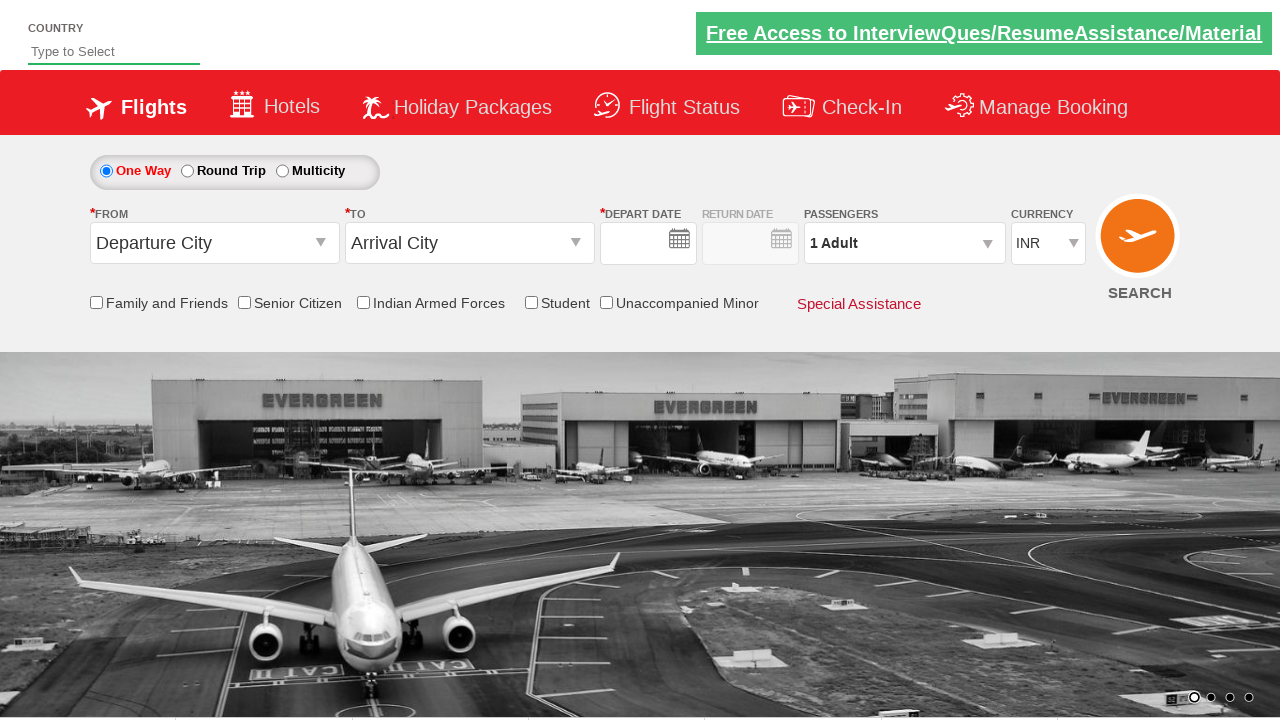

Selected currency dropdown option by index 2 (AED) on #ctl00_mainContent_DropDownListCurrency
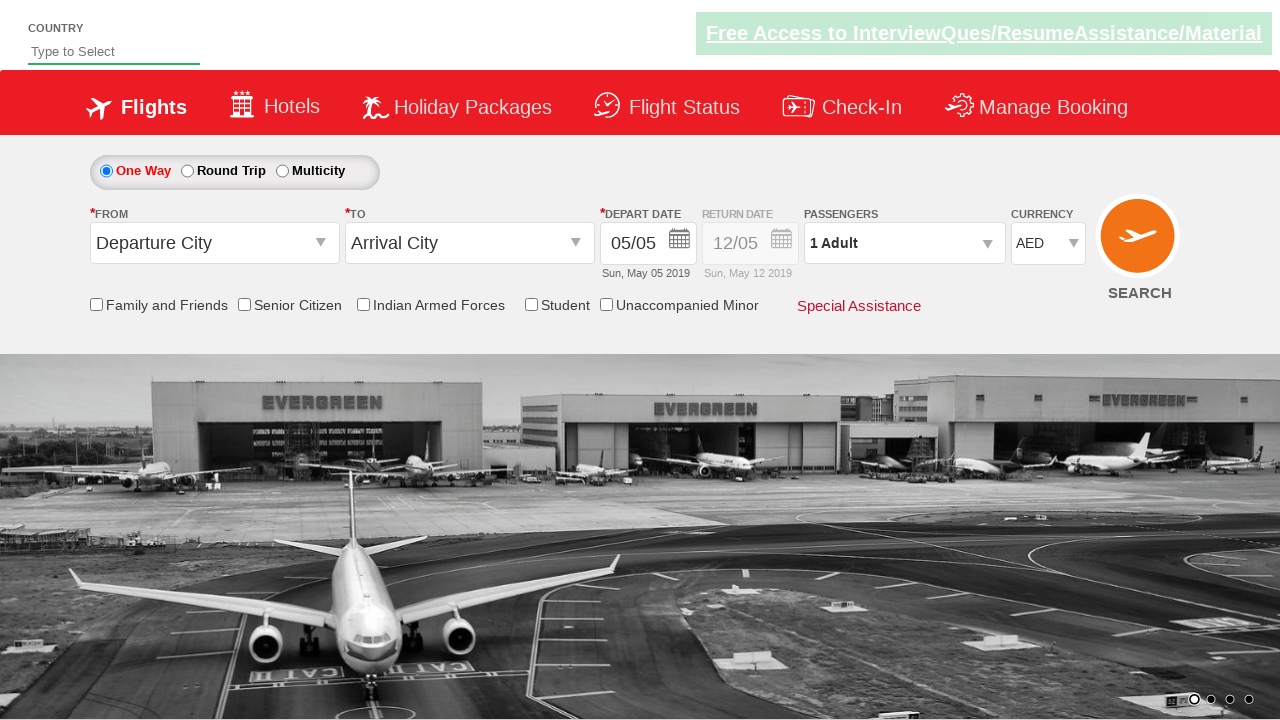

Selected currency dropdown option by visible text (INR) on #ctl00_mainContent_DropDownListCurrency
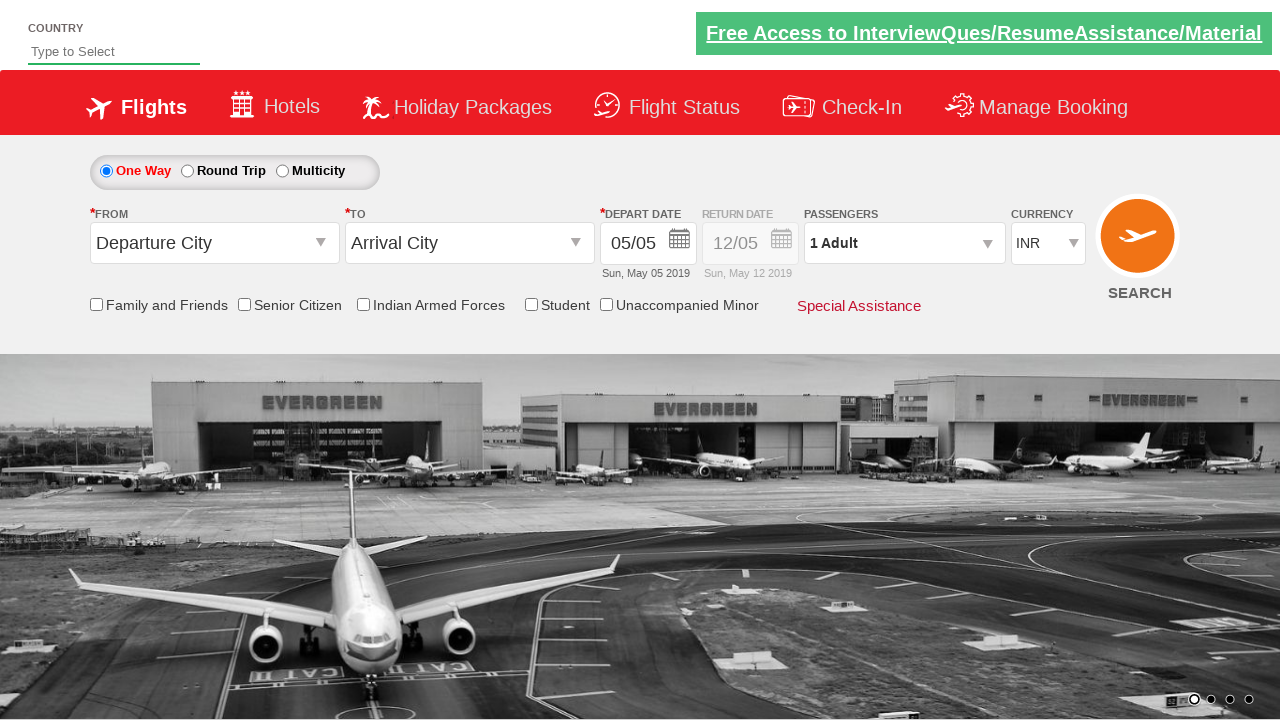

Selected currency dropdown option by value (USD) on #ctl00_mainContent_DropDownListCurrency
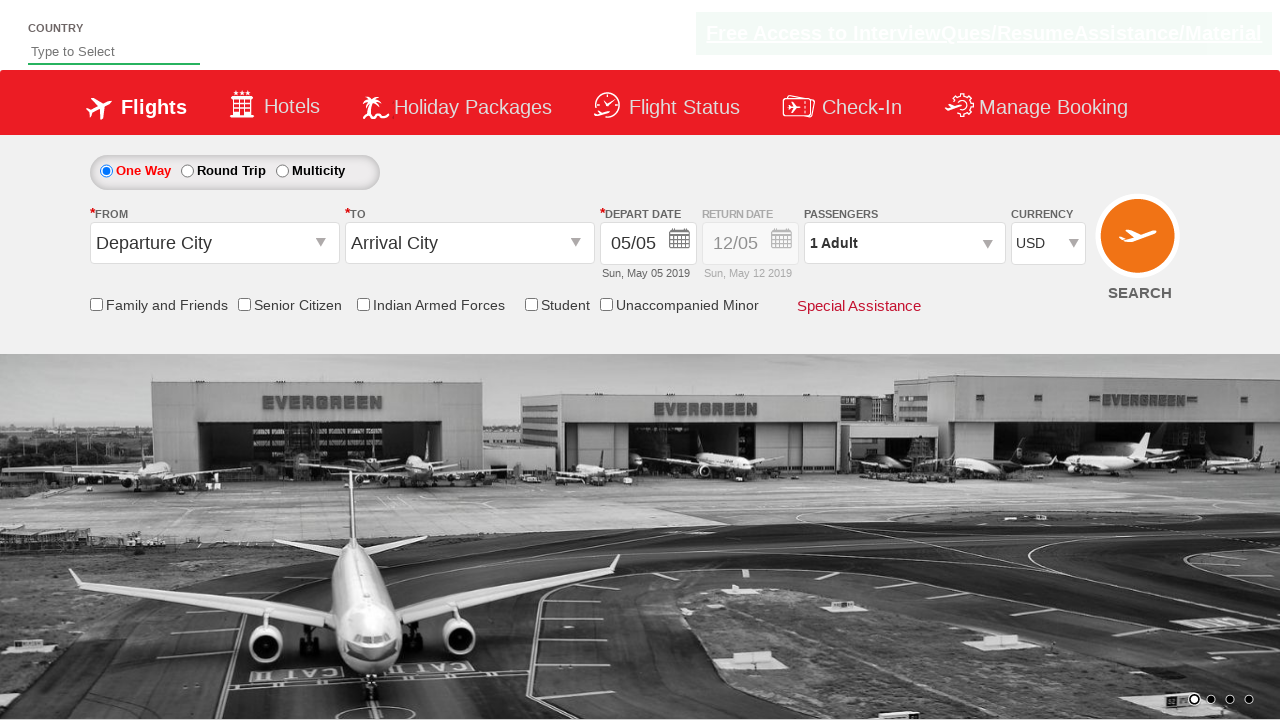

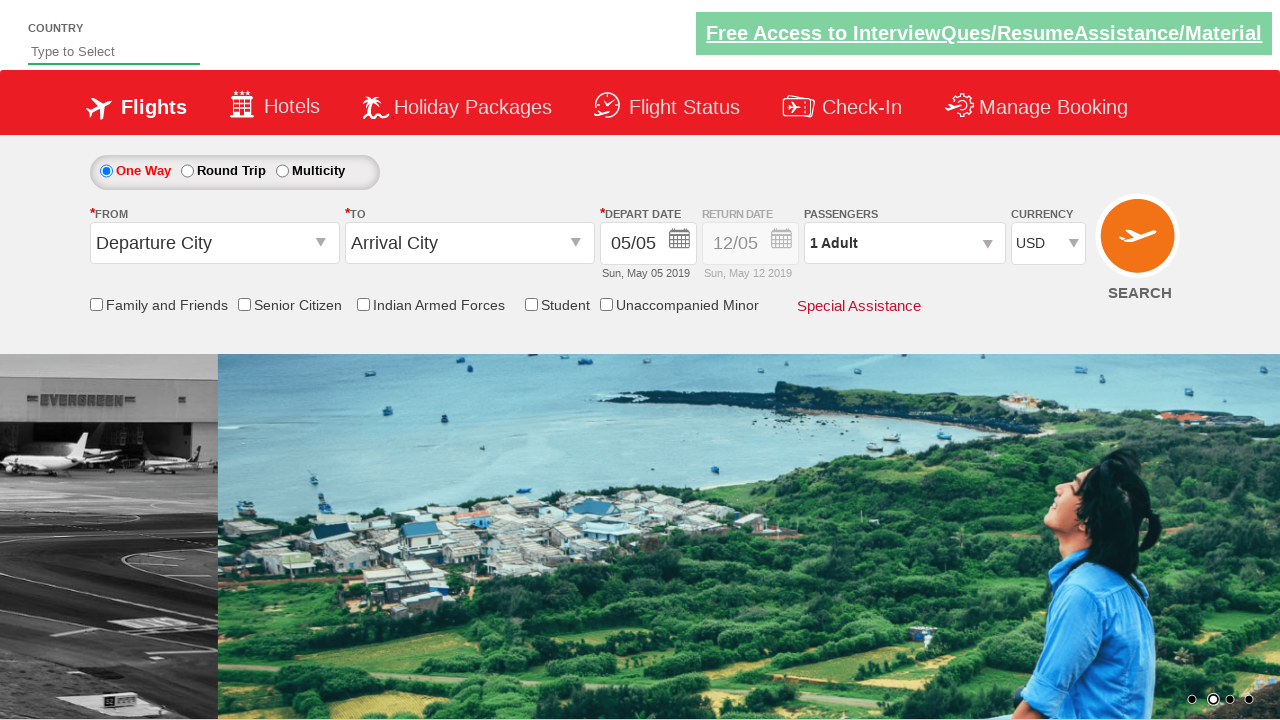